Tests clicking the main button on theuselessweb.com website

Starting URL: https://theuselessweb.com/

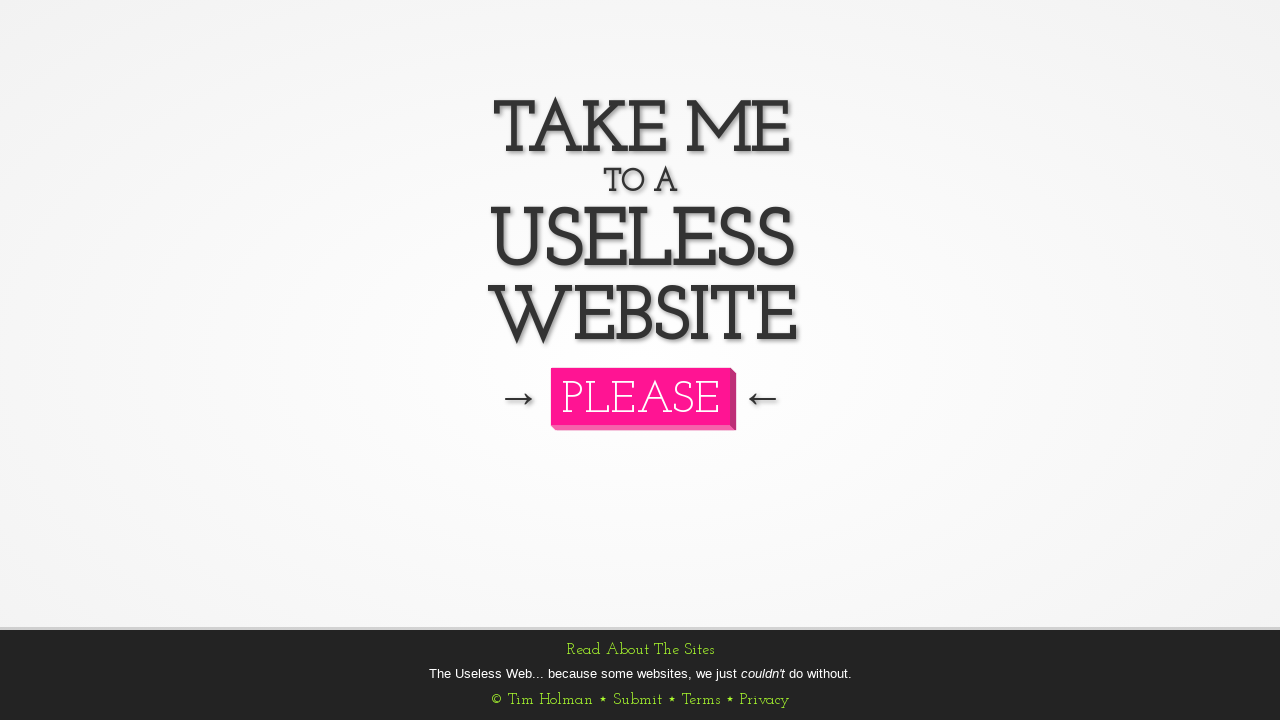

Navigated to theuselessweb.com
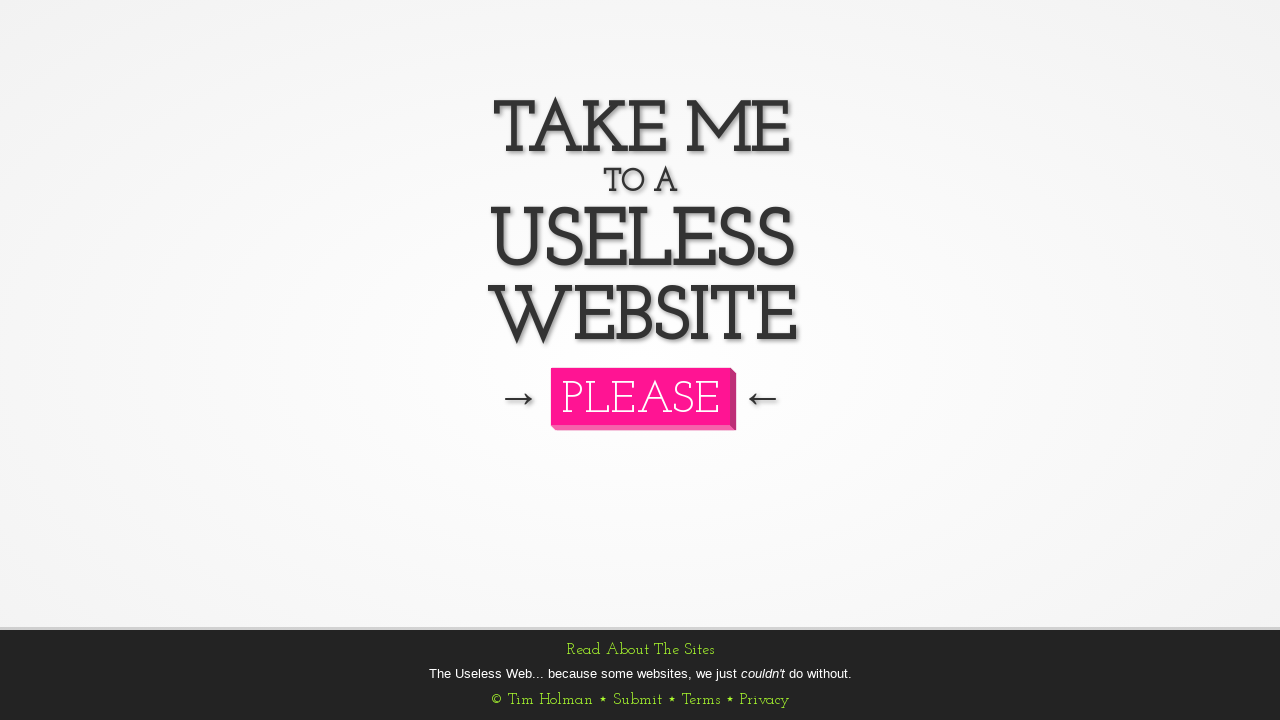

Clicked the main button on theuselessweb.com at (640, 396) on #button
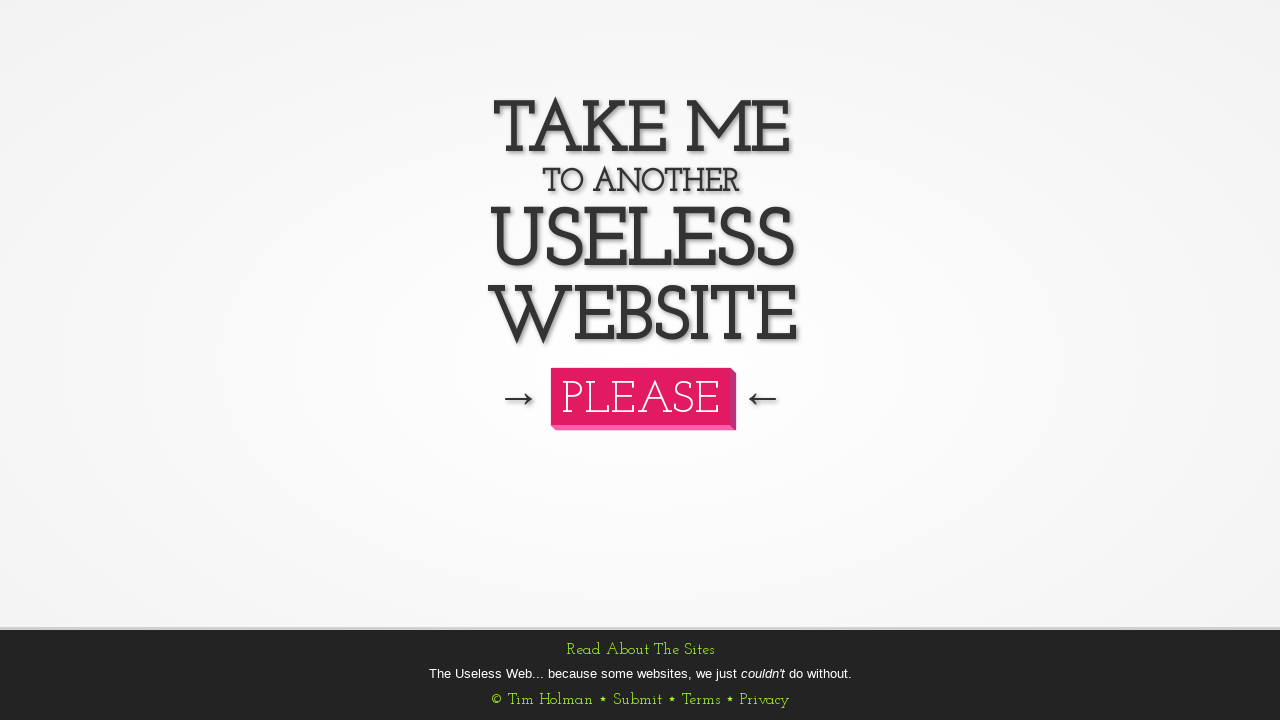

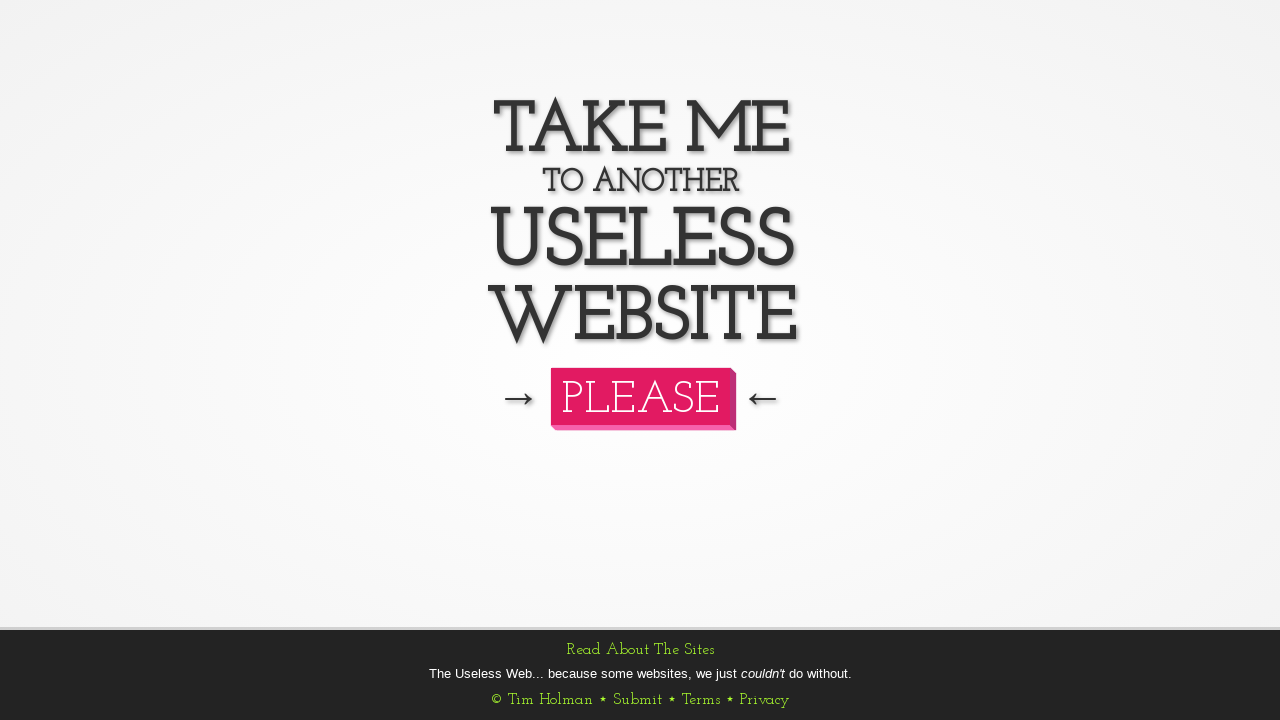